Tests downloading a file by clicking the download button and waiting for the download event to complete

Starting URL: https://demoqa.com/upload-download

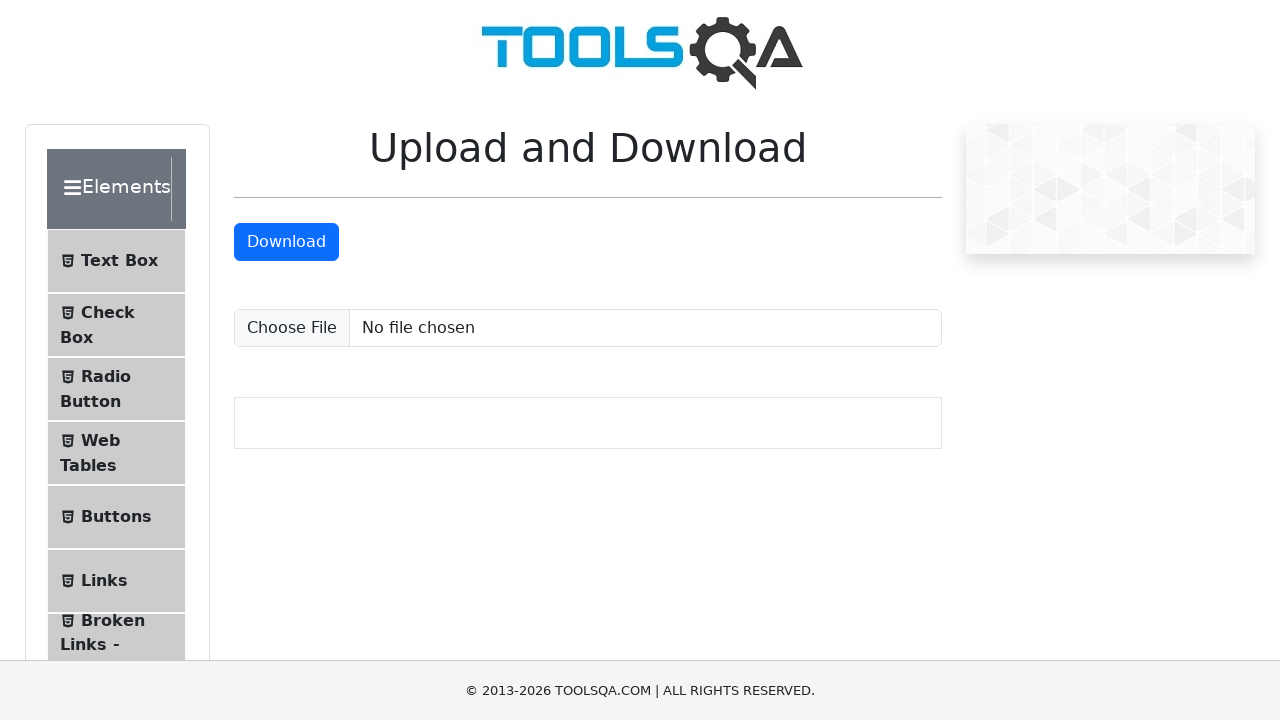

Clicked download button and waiting for download event at (286, 242) on #downloadButton
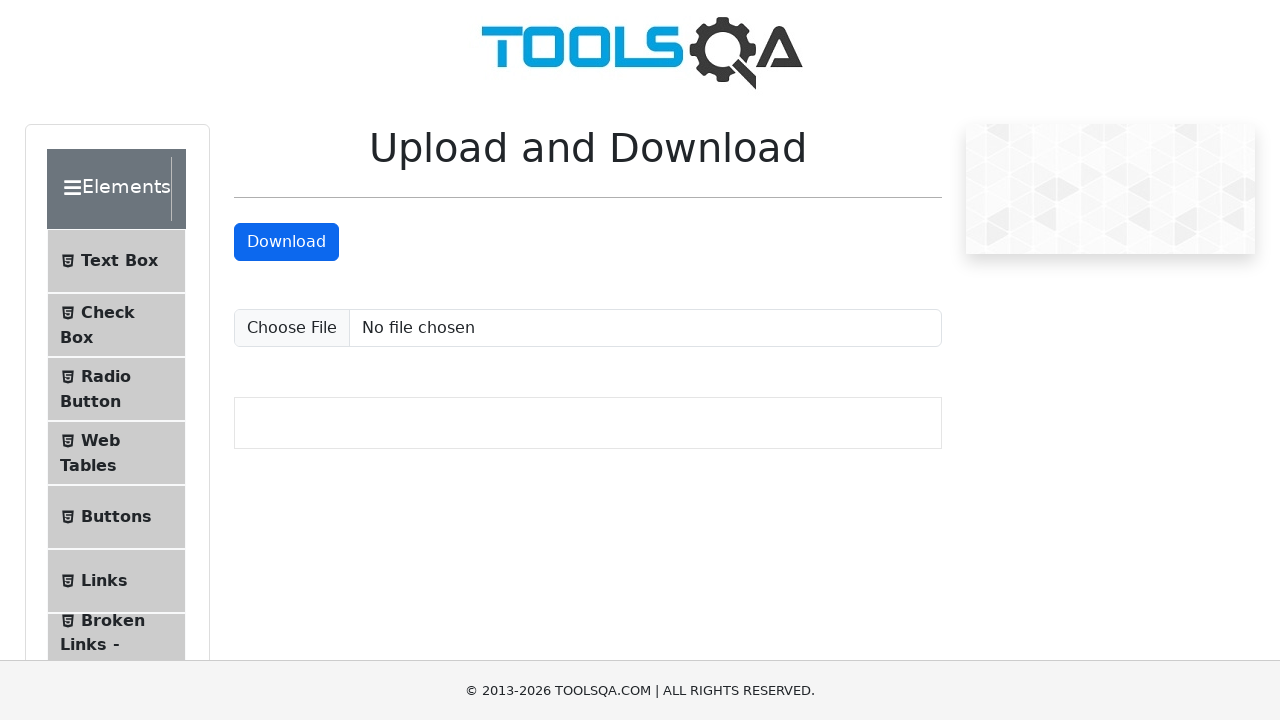

Retrieved download object after download event completed
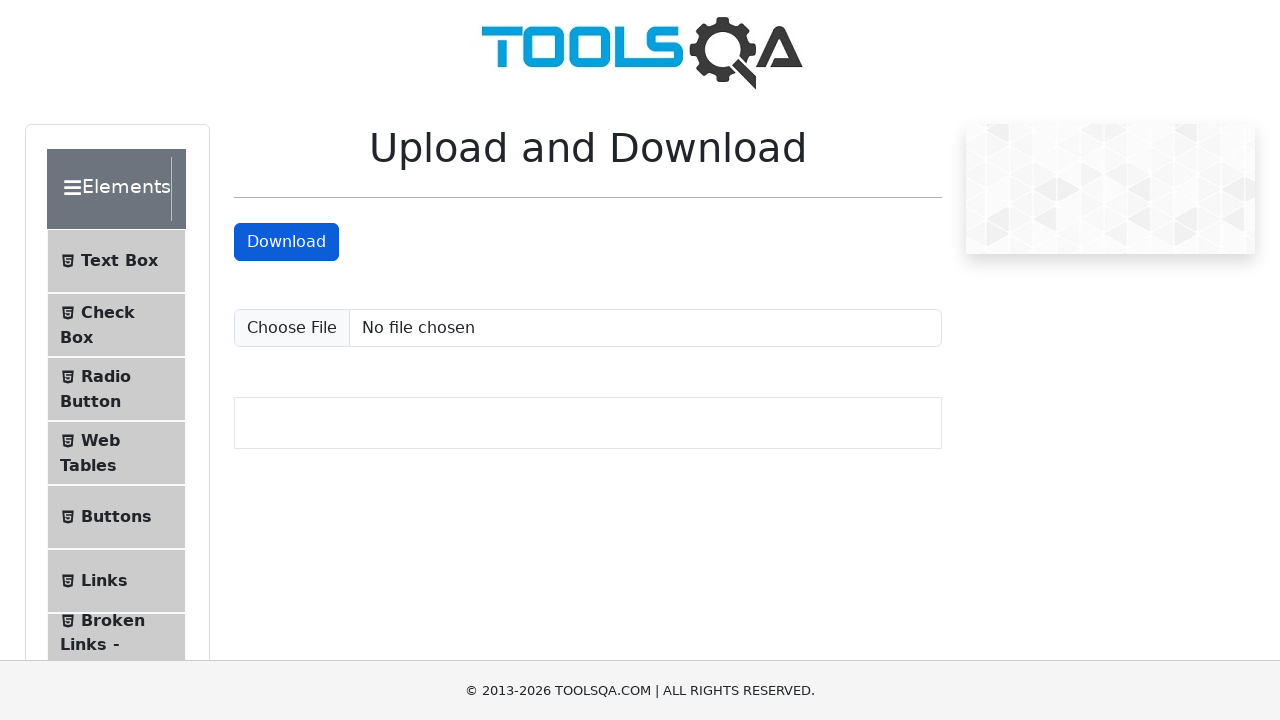

Verified download has a suggested filename
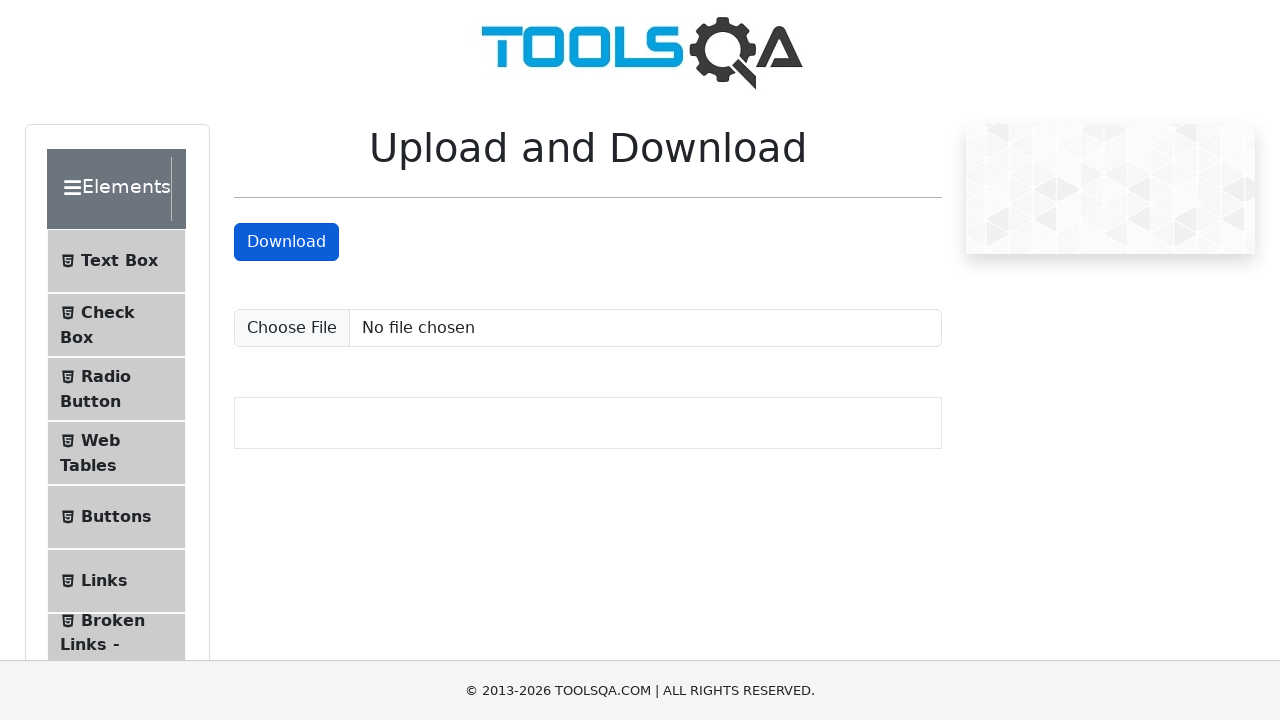

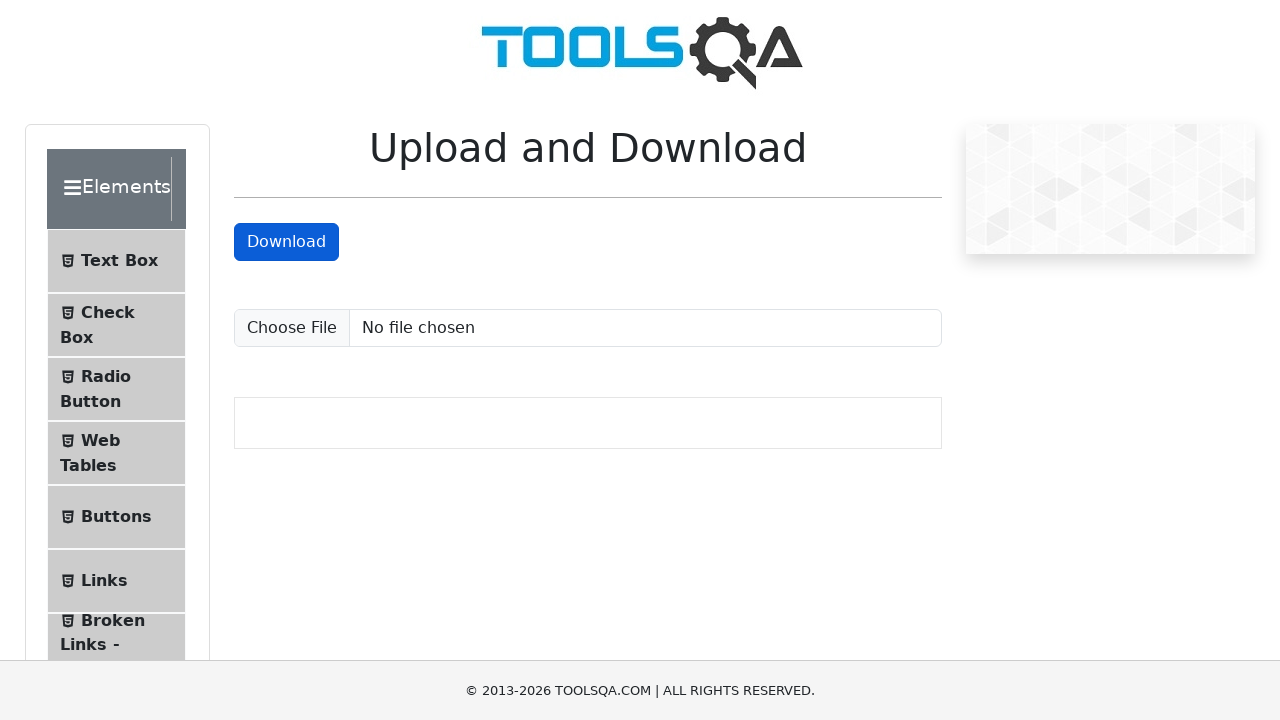